Tests a practice form by checking a checkbox, selecting radio button and dropdown options, filling a password field, submitting the form, then navigating to a shop page and adding a product to cart.

Starting URL: https://rahulshettyacademy.com/angularpractice/

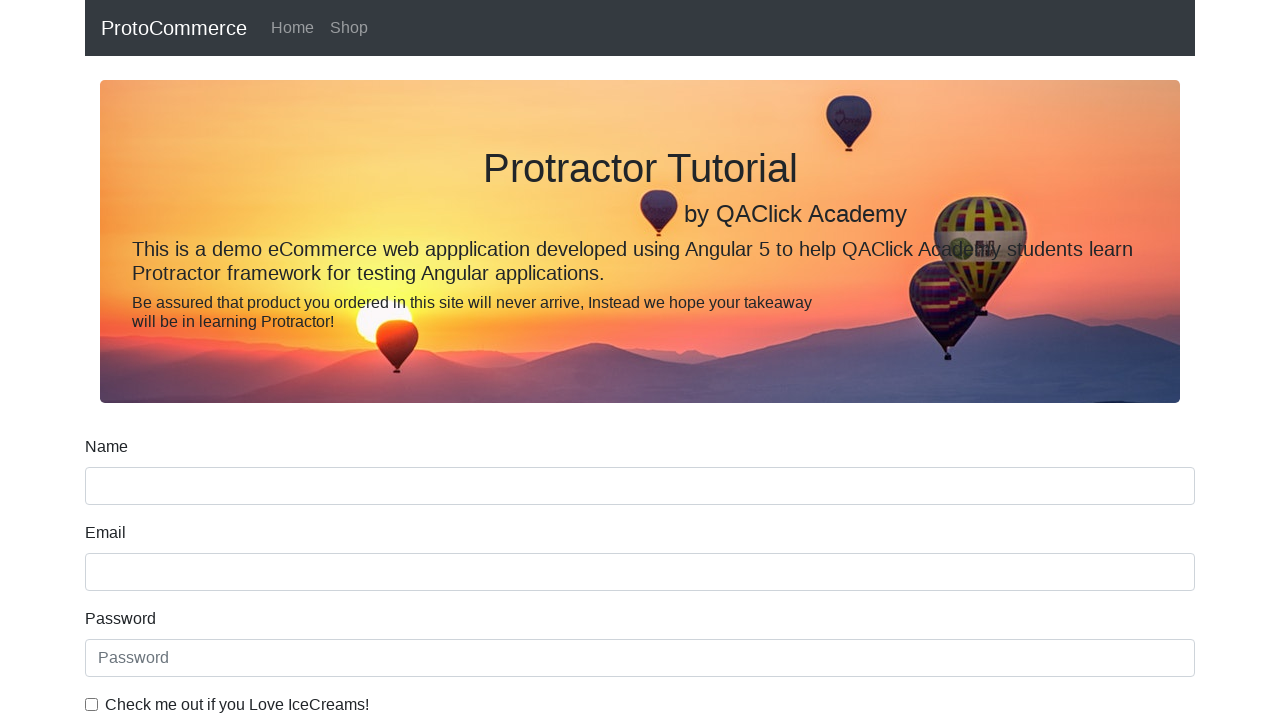

Checked the 'IceCreams' checkbox at (92, 704) on internal:label="Check me out if you Love IceCreams!"i
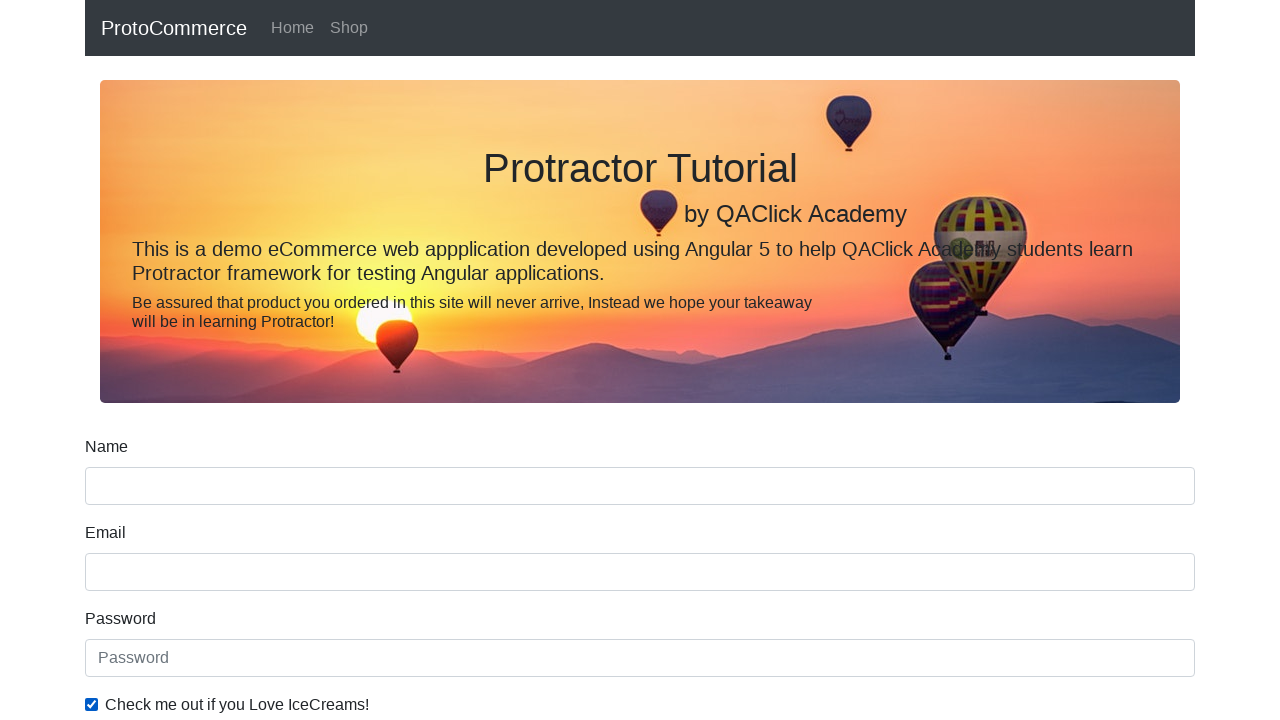

Selected 'Employed' radio button at (326, 360) on internal:label="Employed"i
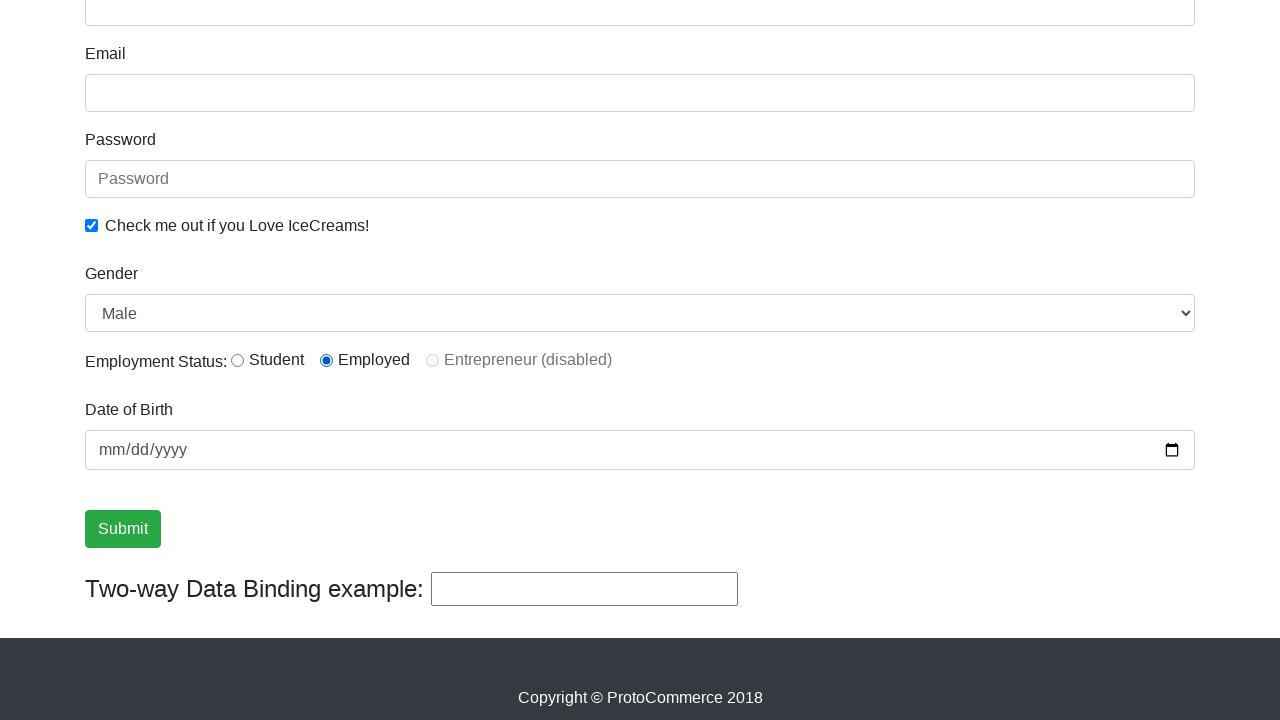

Selected 'Male' from Gender dropdown on internal:label="Gender"i
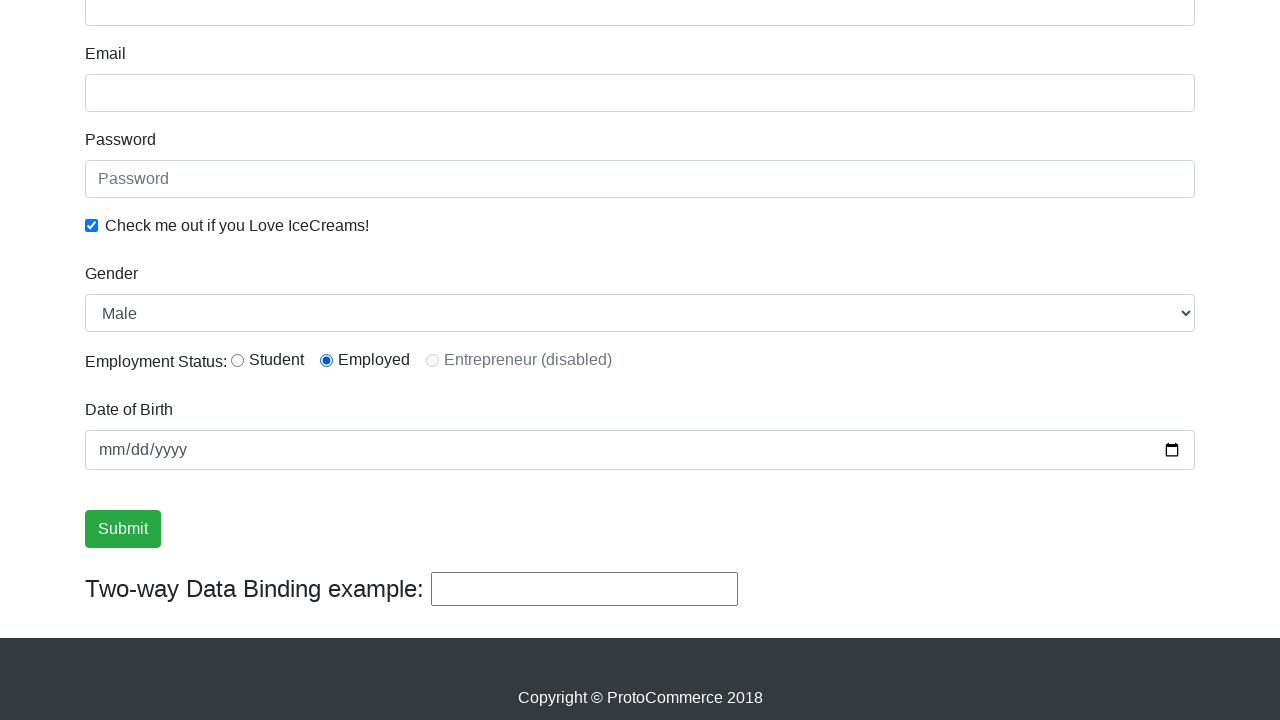

Filled password field with 'abc123$' on internal:attr=[placeholder="Password"i]
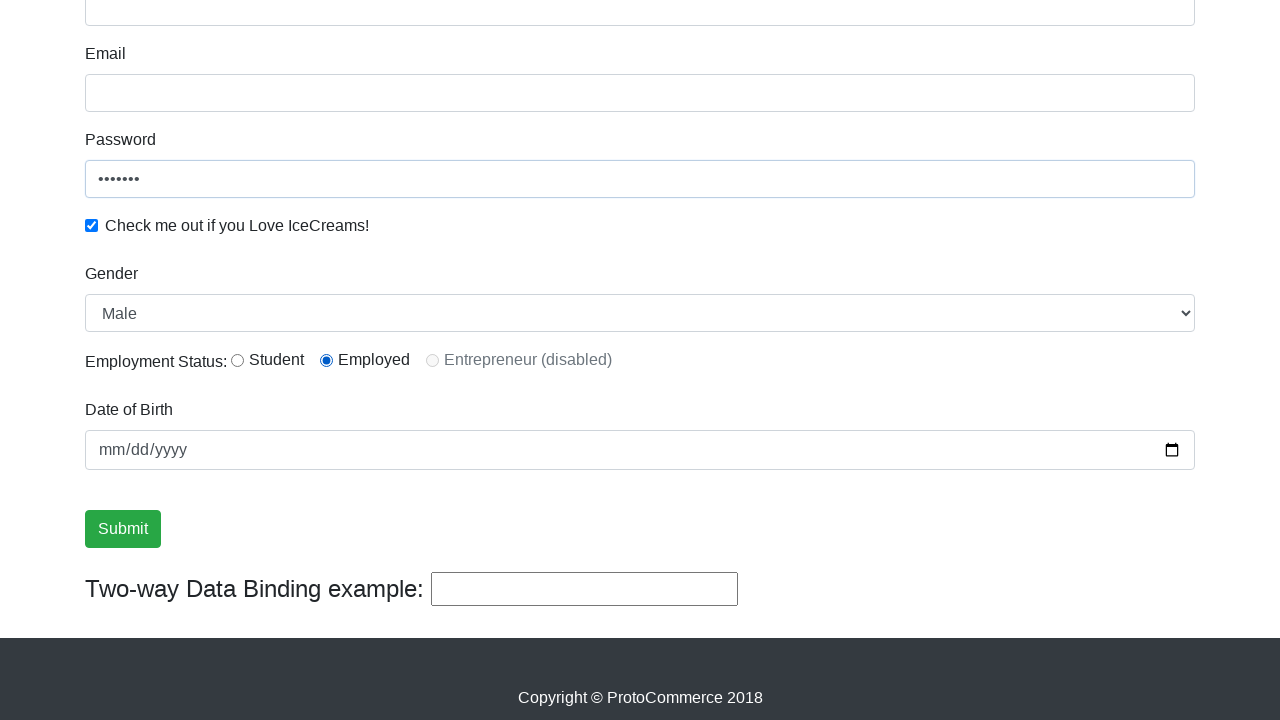

Clicked Submit button at (123, 529) on internal:role=button[name="Submit"i]
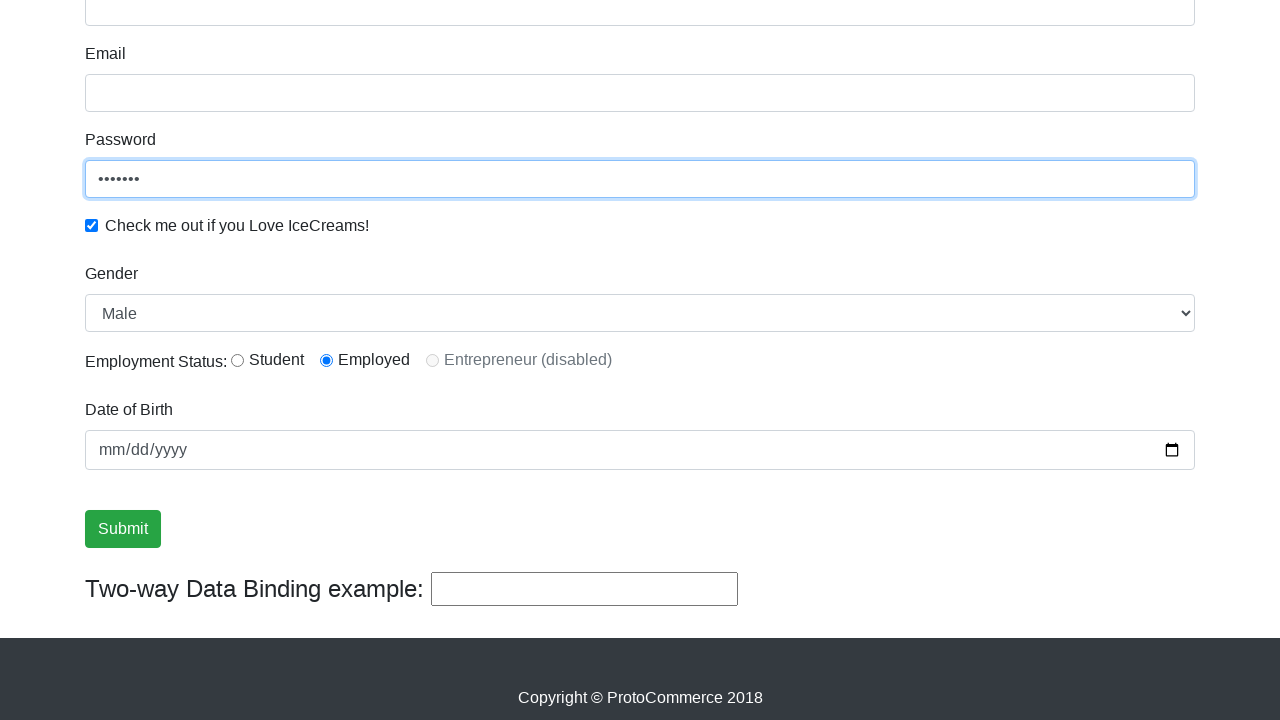

Form submission success message appeared
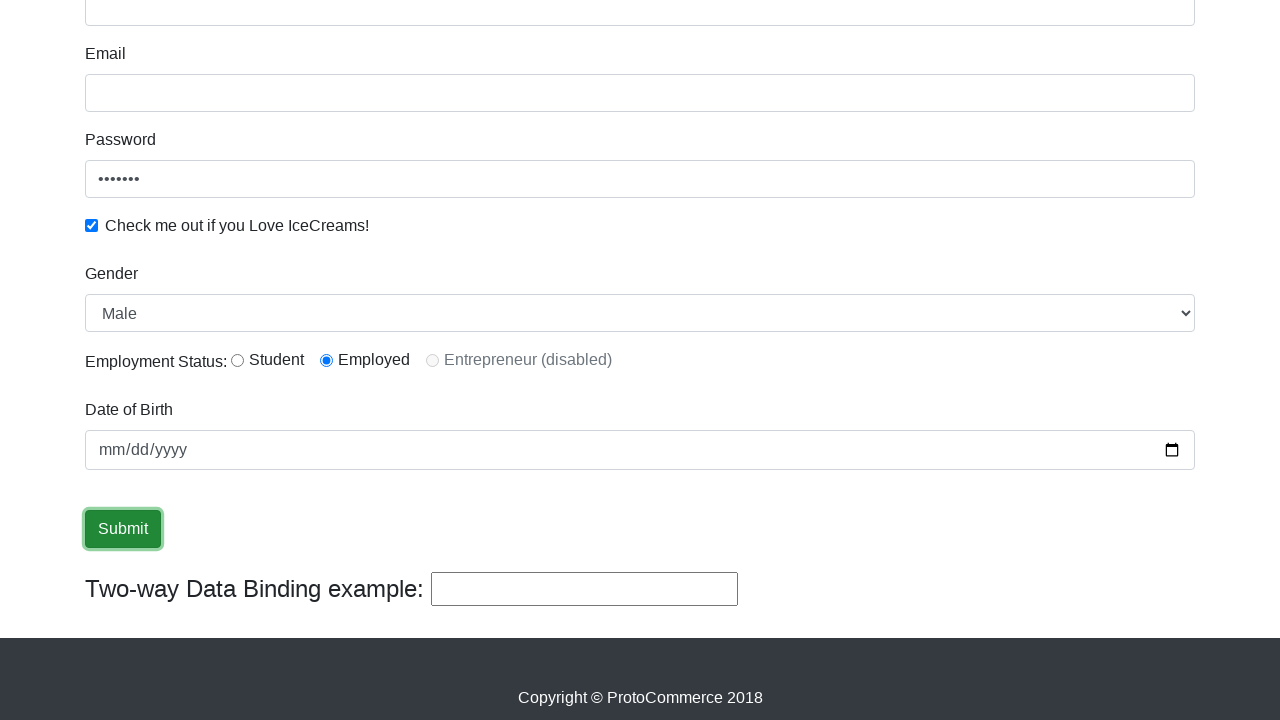

Clicked on Shop link to navigate to shop page at (349, 28) on internal:role=link[name="Shop"i]
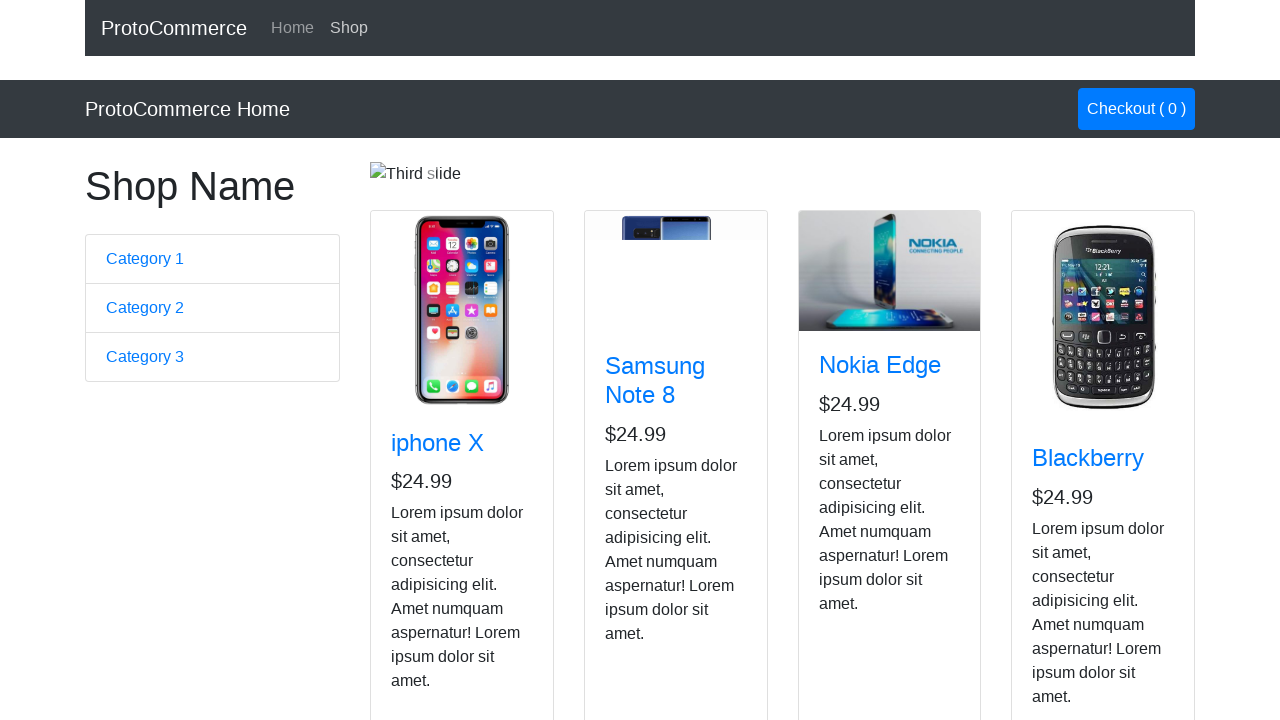

Clicked Add button on Nokia Edge product card at (854, 528) on app-card >> internal:has-text="Nokia Edge"i >> internal:role=button
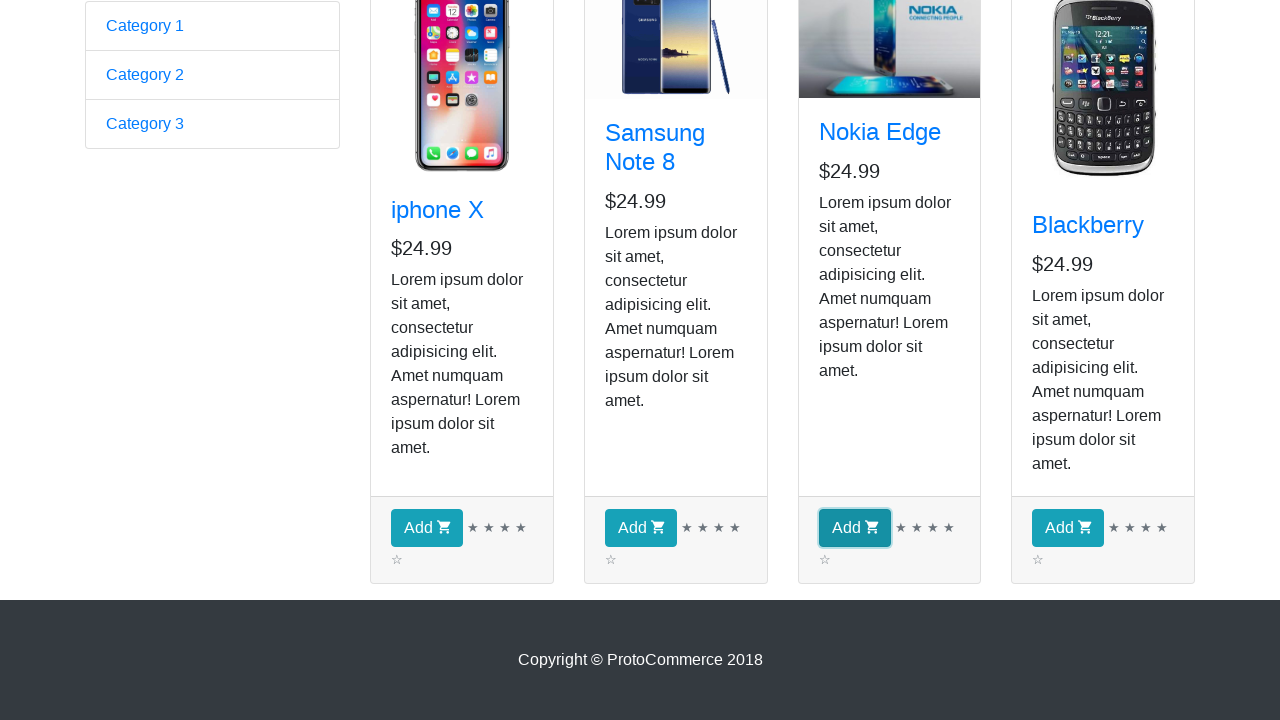

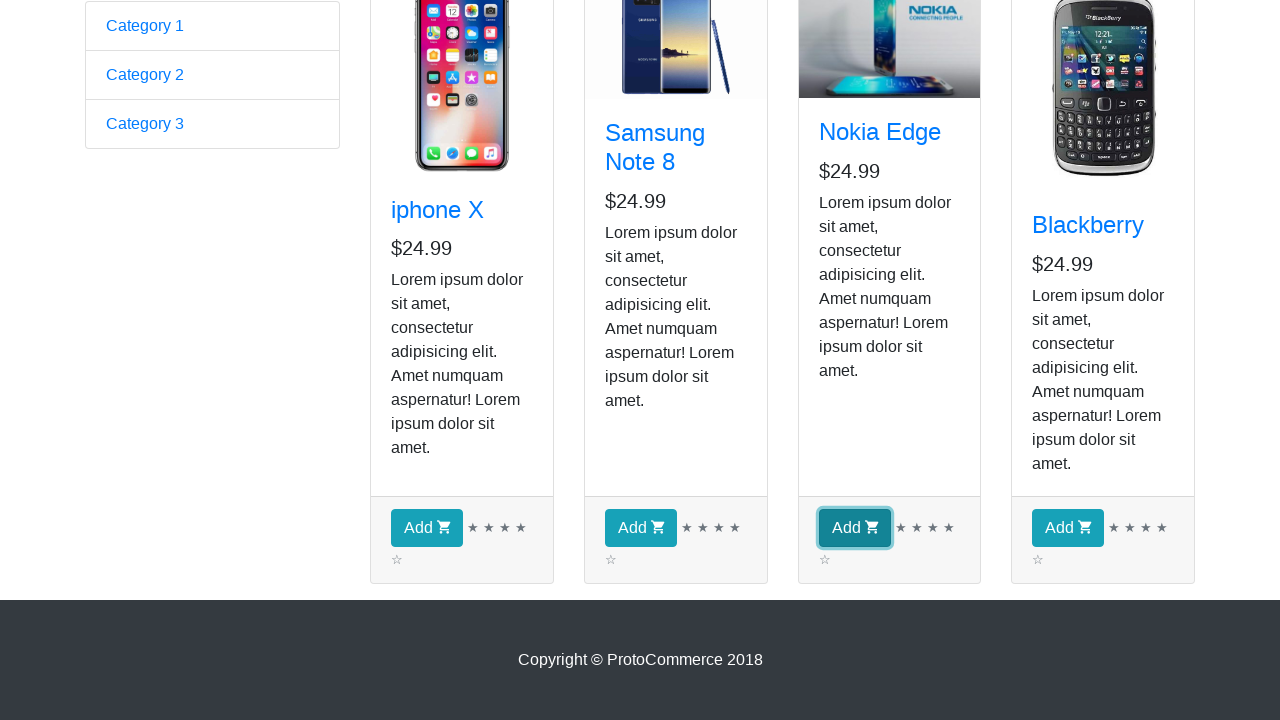